Solves a math challenge by extracting a value from the page, calculating the result using a mathematical formula, filling the answer, selecting checkboxes and radio buttons, then submitting the form

Starting URL: https://suninjuly.github.io/math.html

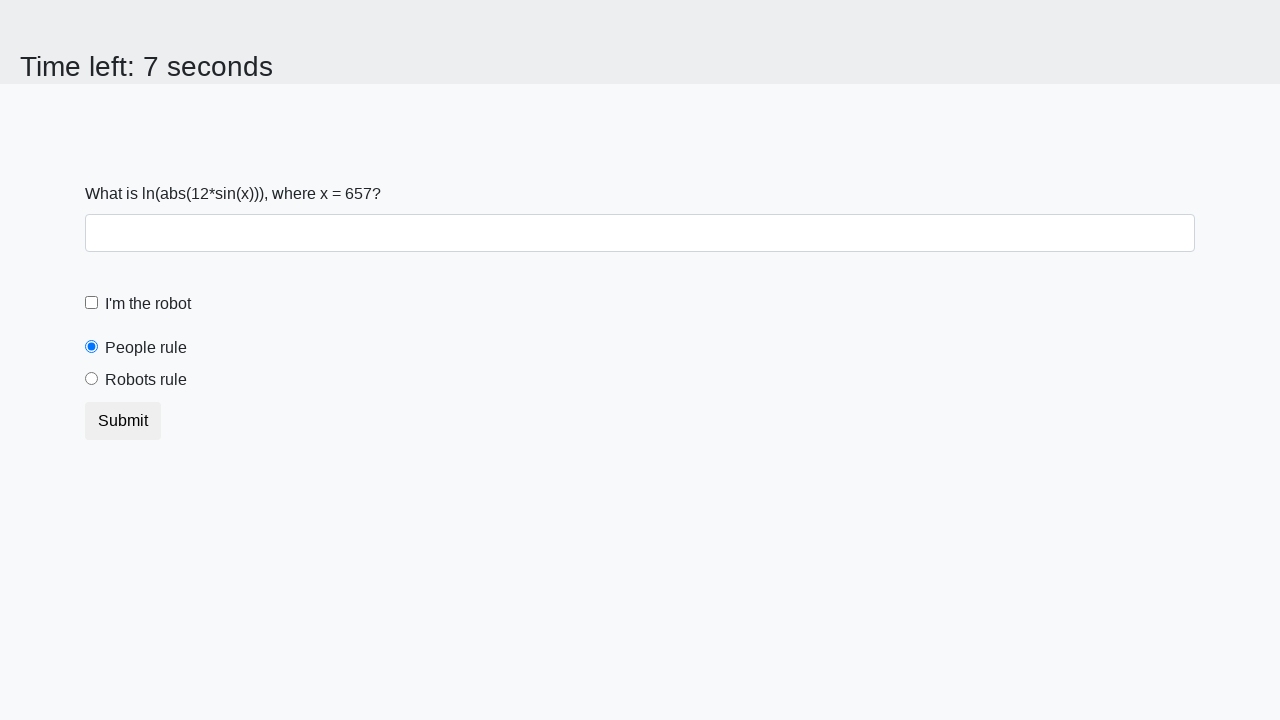

Extracted the value from #input_value element
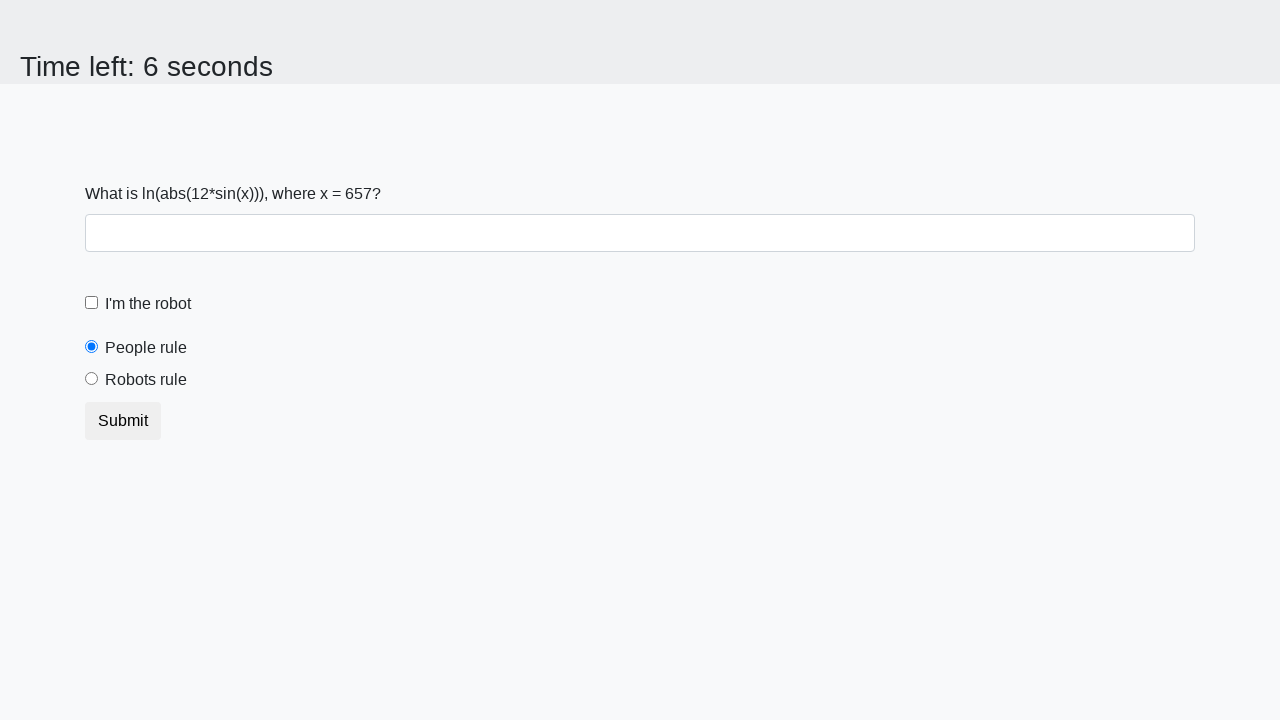

Calculated the result using the formula: log(abs(12*sin(x)))
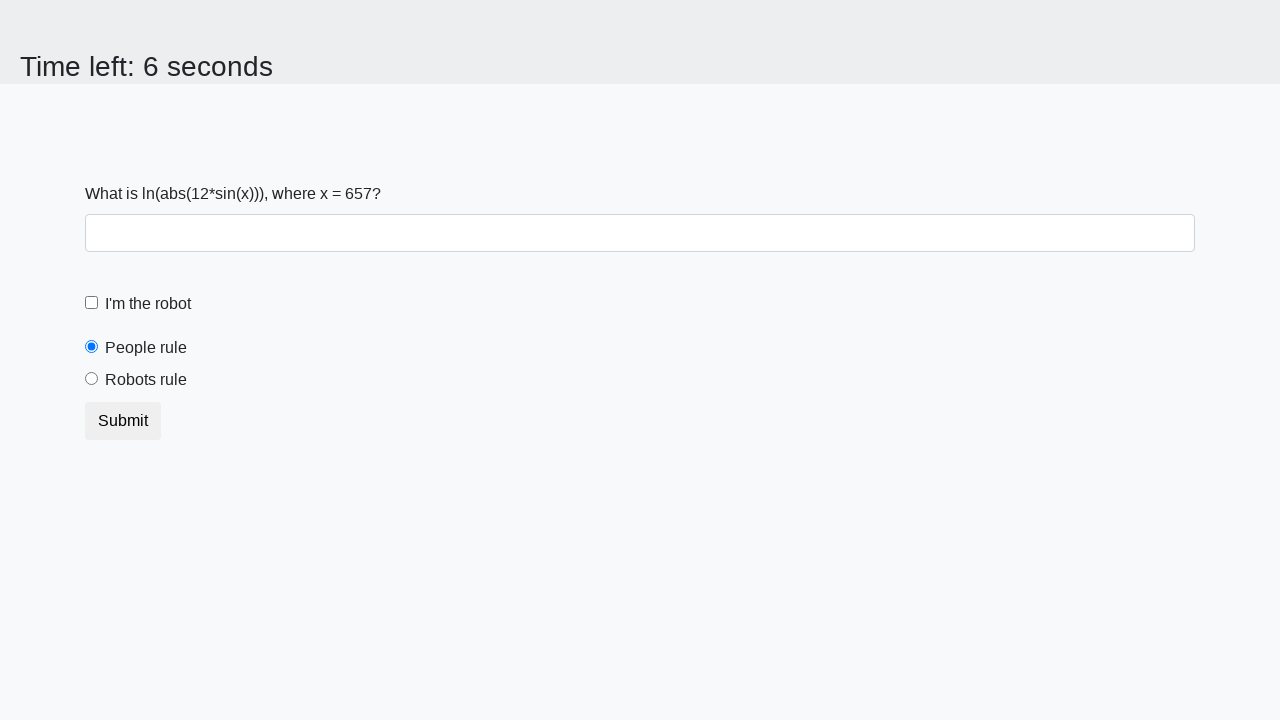

Filled the answer field with the calculated result on #answer
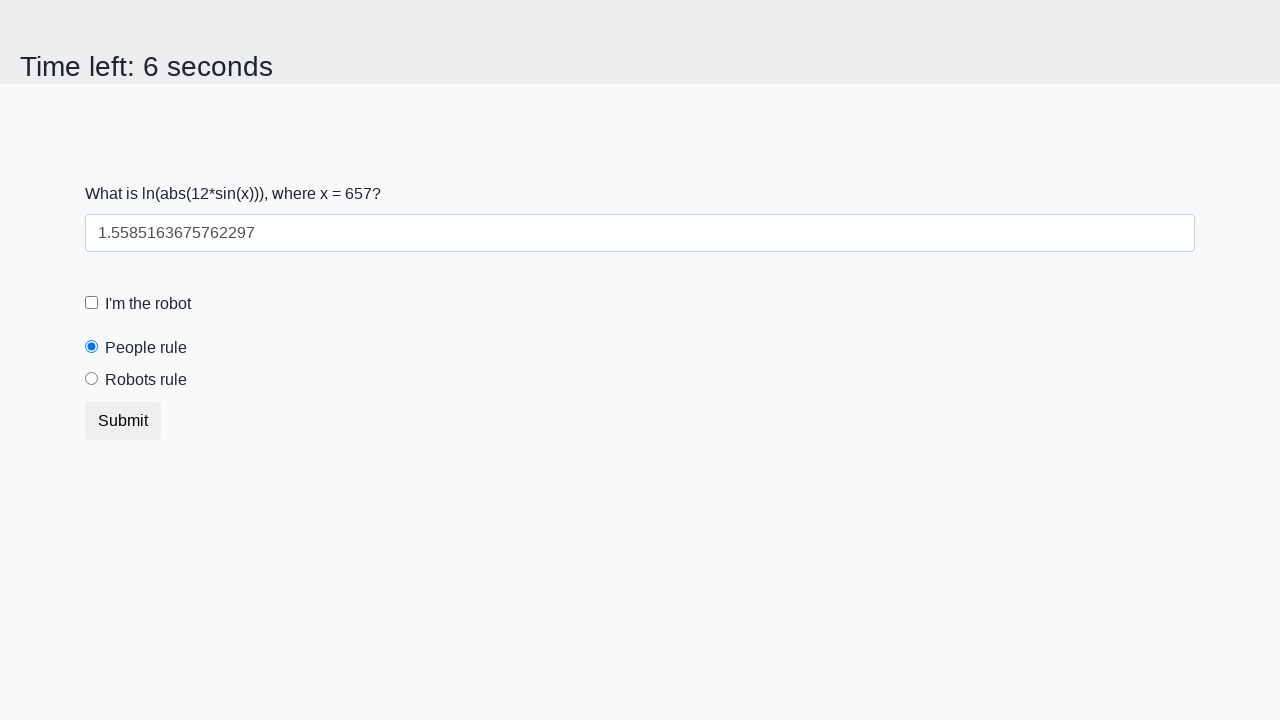

Clicked the robot checkbox at (92, 303) on #robotCheckbox
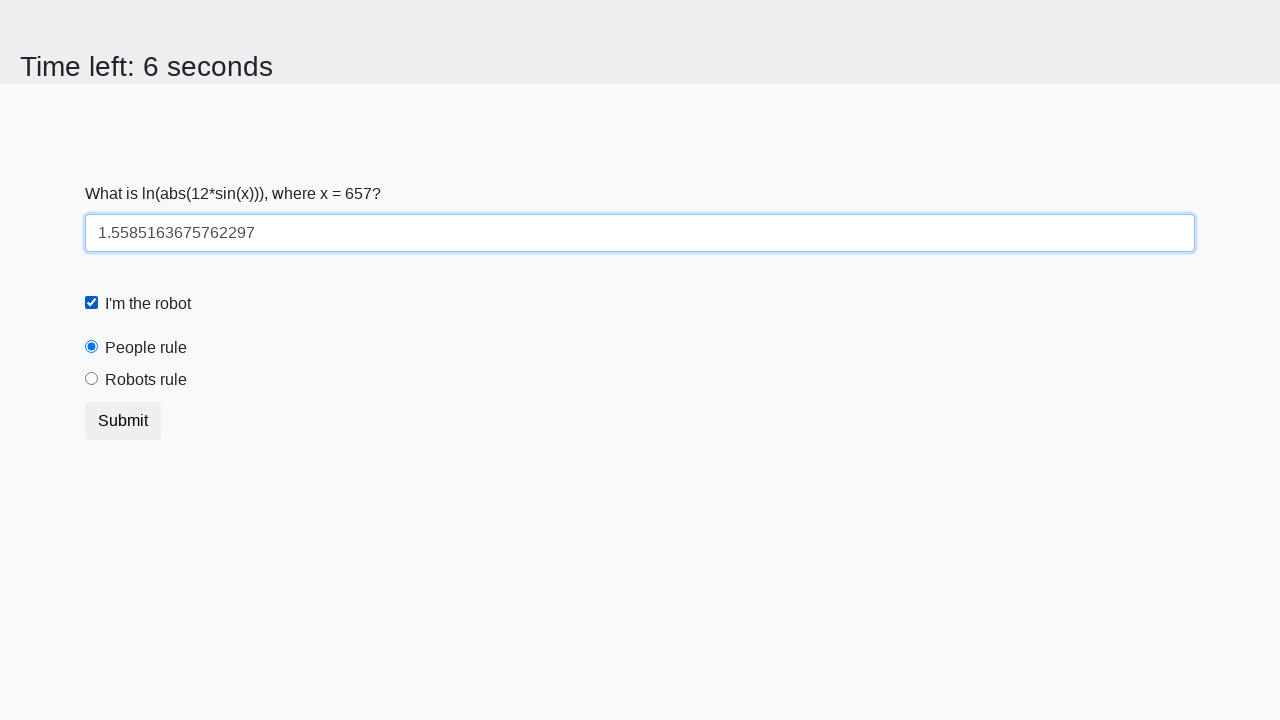

Clicked the robots rule radio button at (92, 379) on #robotsRule
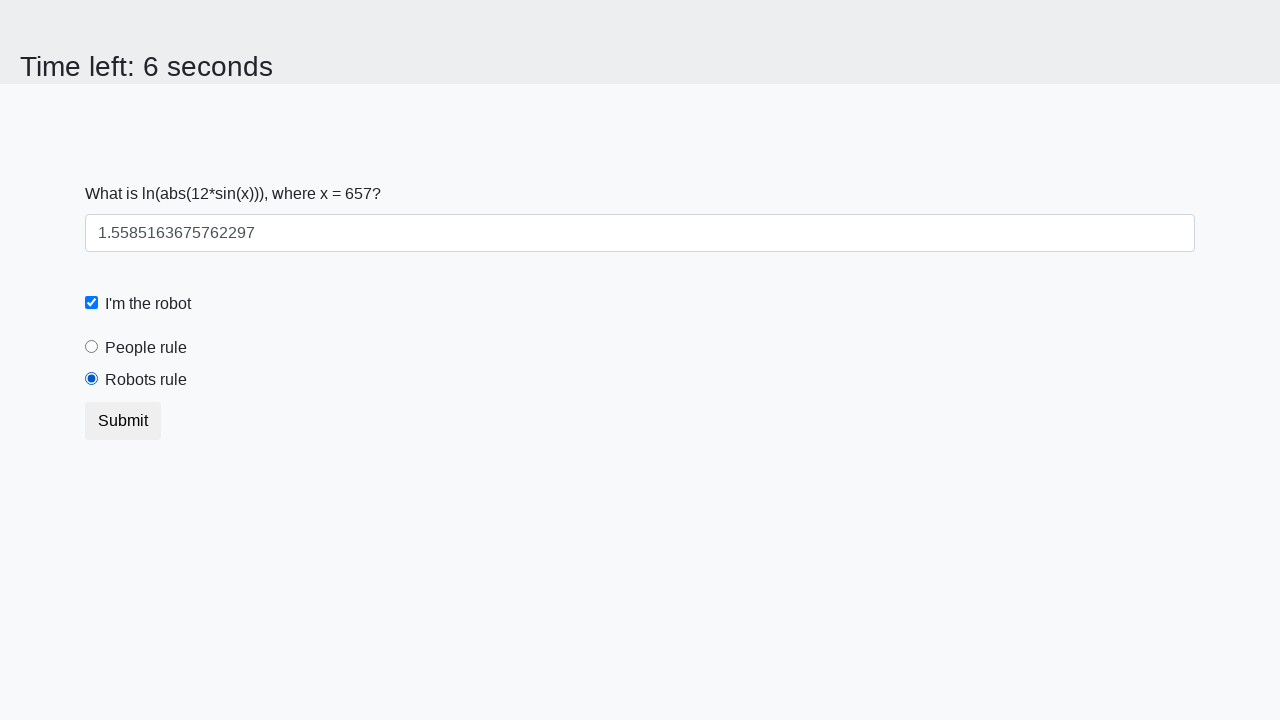

Clicked the submit button at (123, 421) on .btn
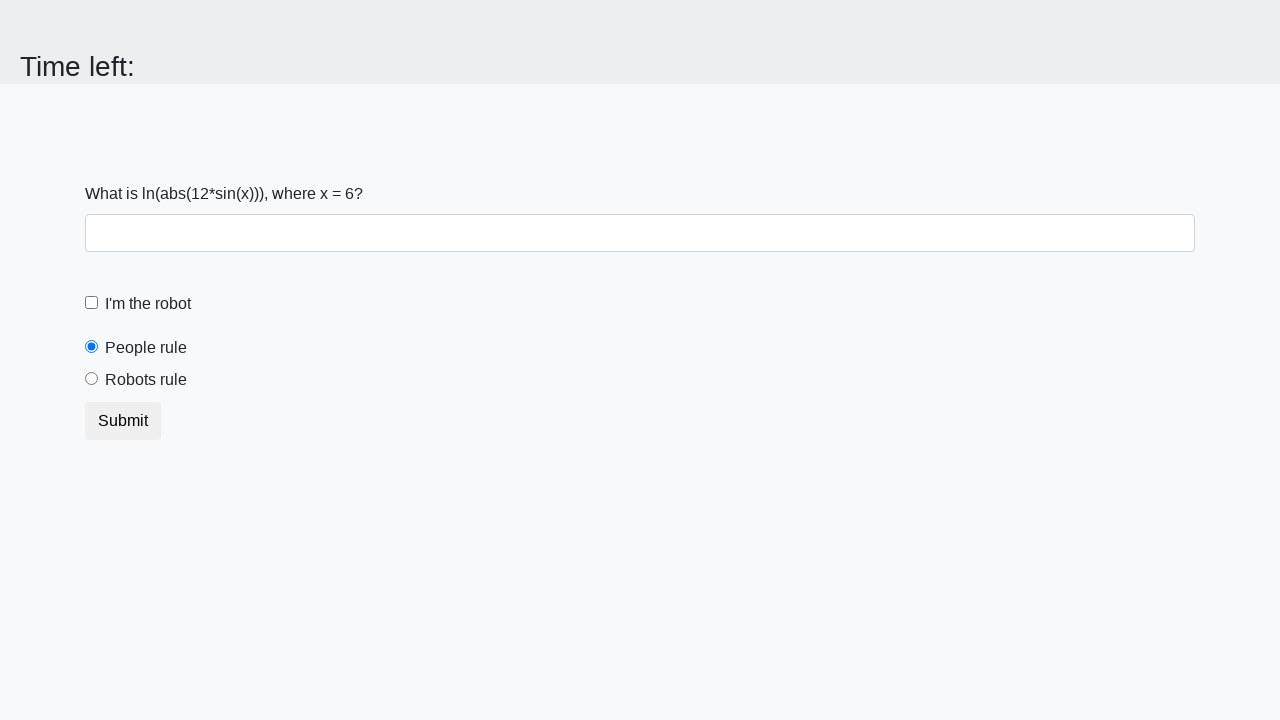

Waited for form submission to process
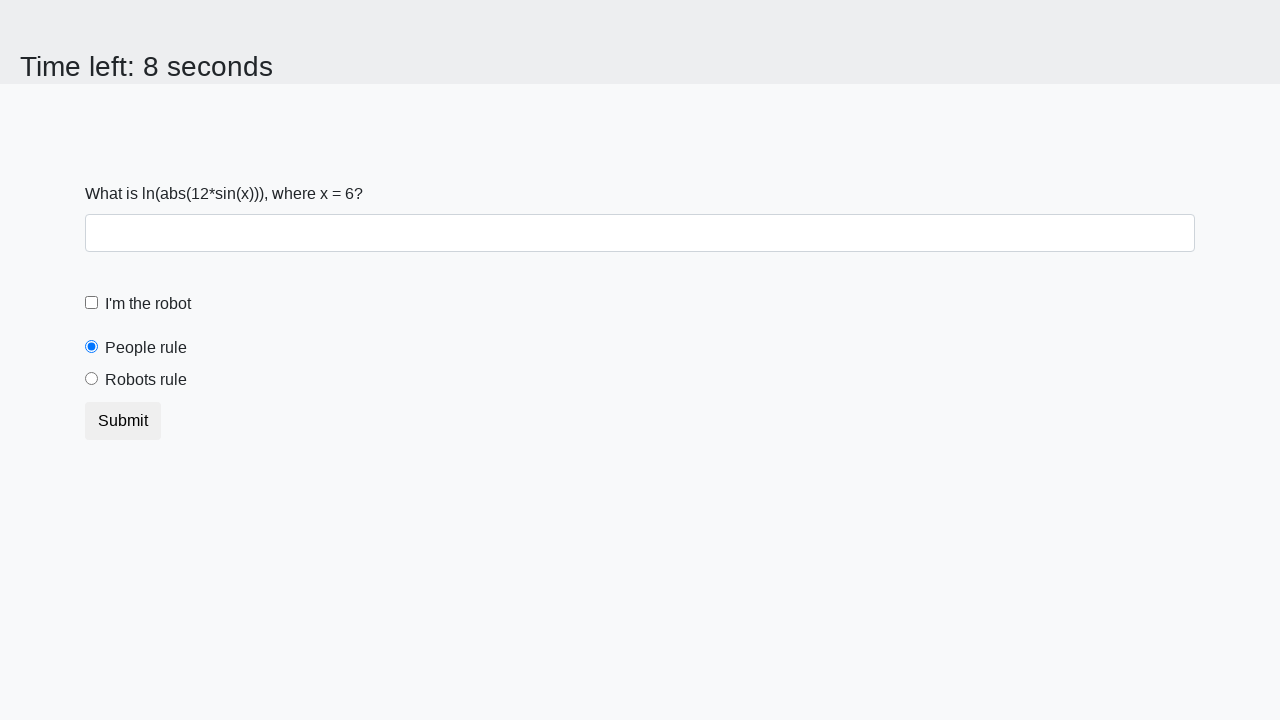

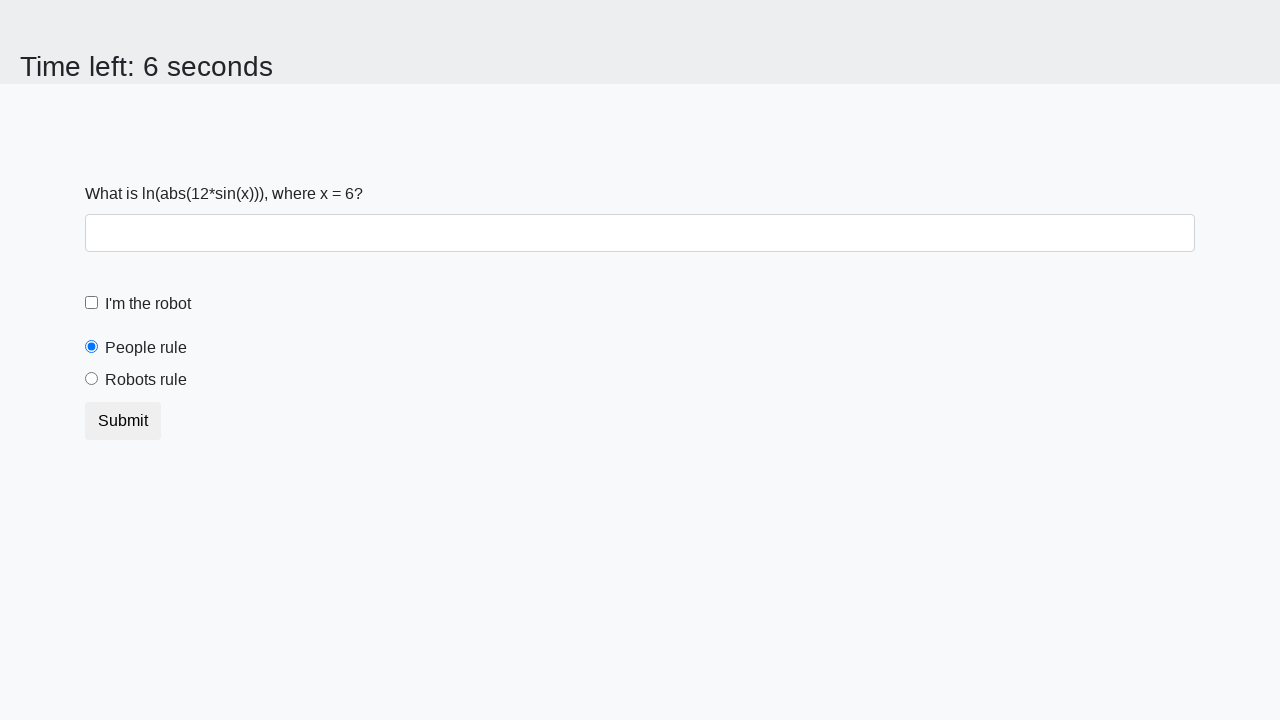